Tests editing a todo item by double-clicking, filling new text, and pressing Enter.

Starting URL: https://demo.playwright.dev/todomvc

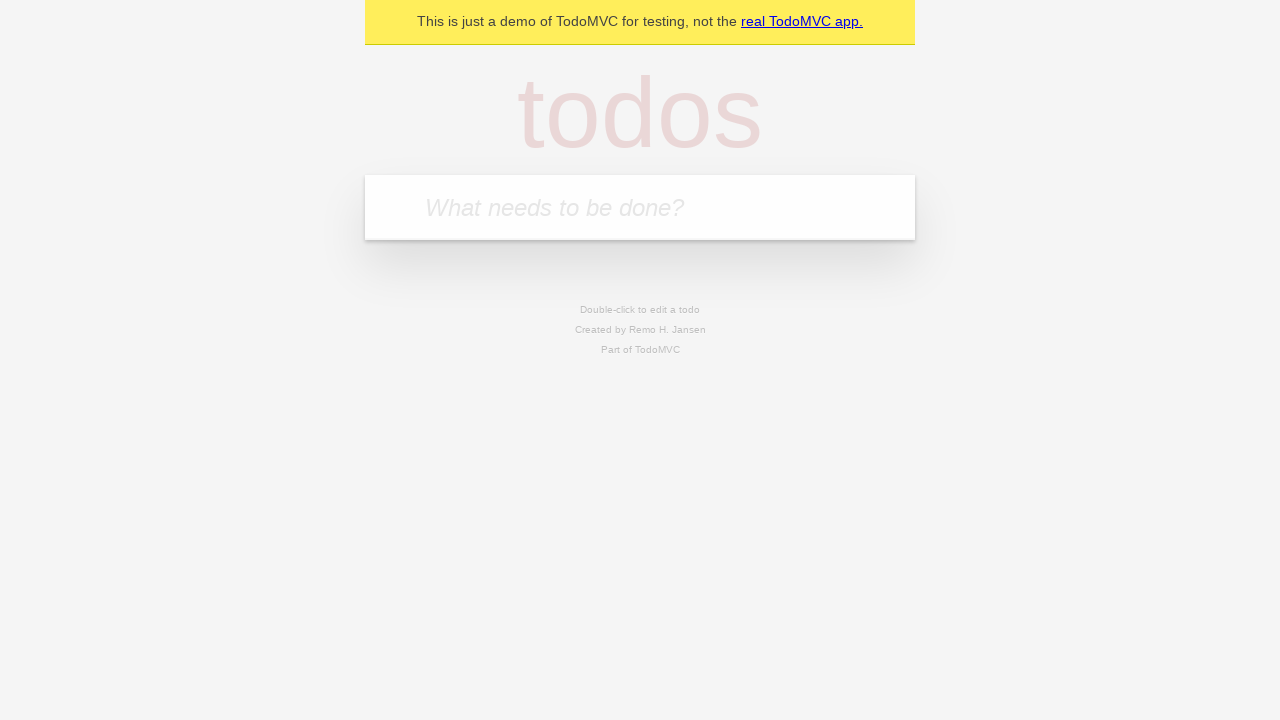

Filled first todo input with 'buy some cheese' on internal:attr=[placeholder="What needs to be done?"i]
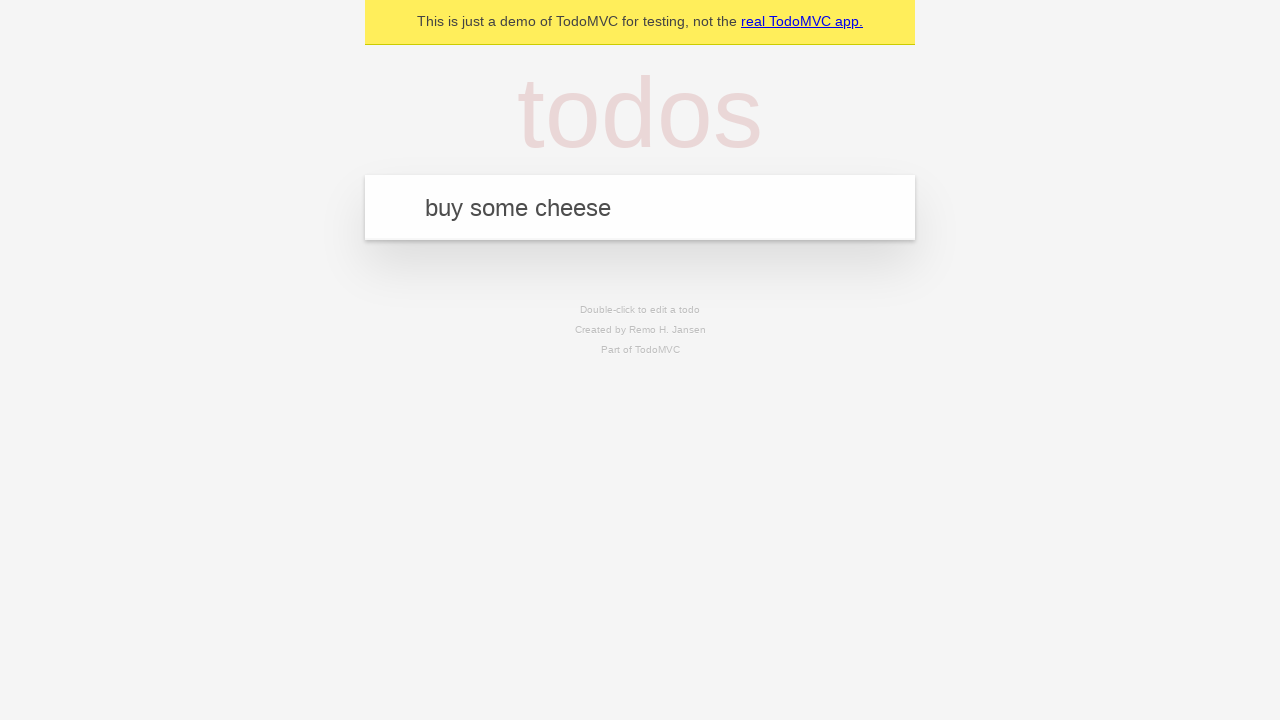

Pressed Enter to create first todo on internal:attr=[placeholder="What needs to be done?"i]
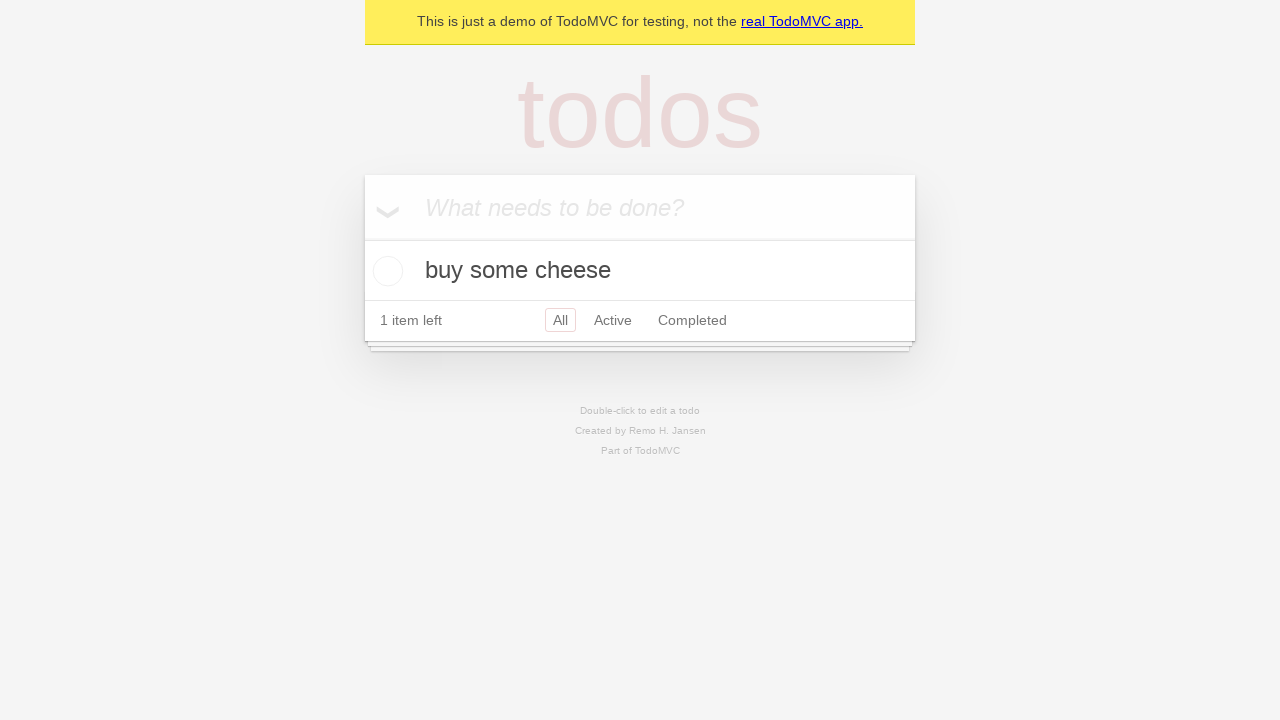

Filled second todo input with 'feed the cat' on internal:attr=[placeholder="What needs to be done?"i]
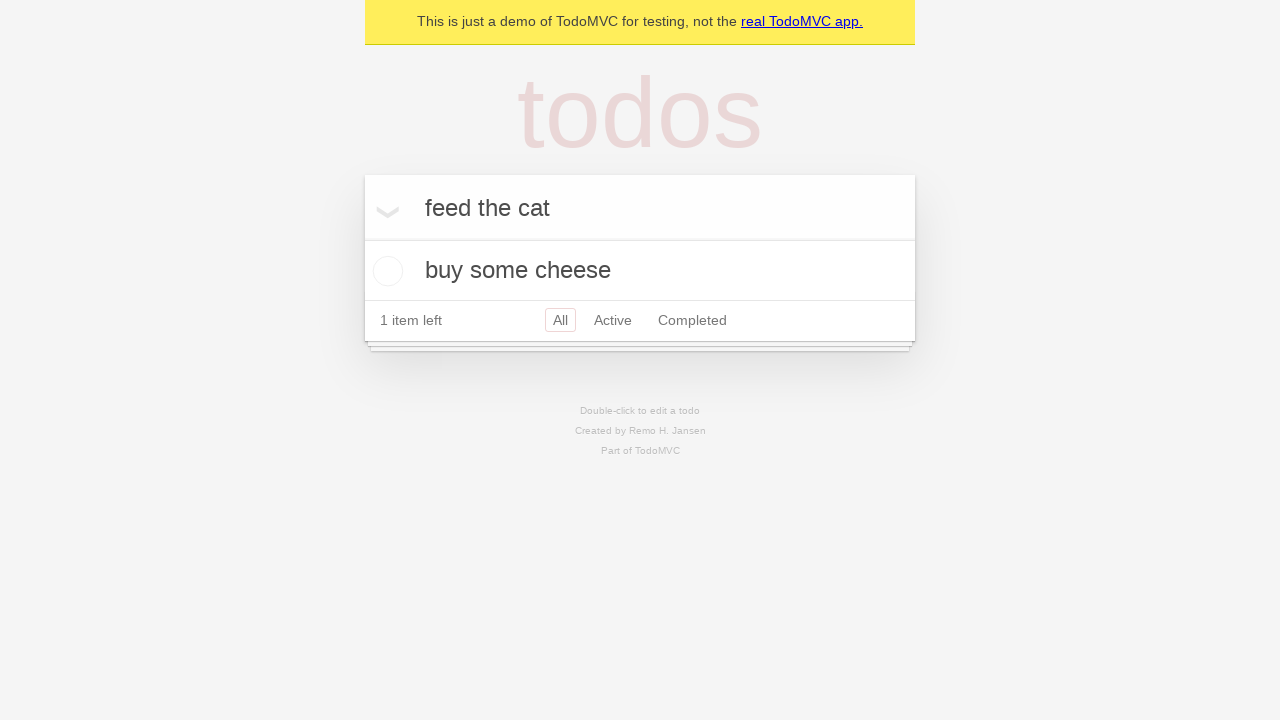

Pressed Enter to create second todo on internal:attr=[placeholder="What needs to be done?"i]
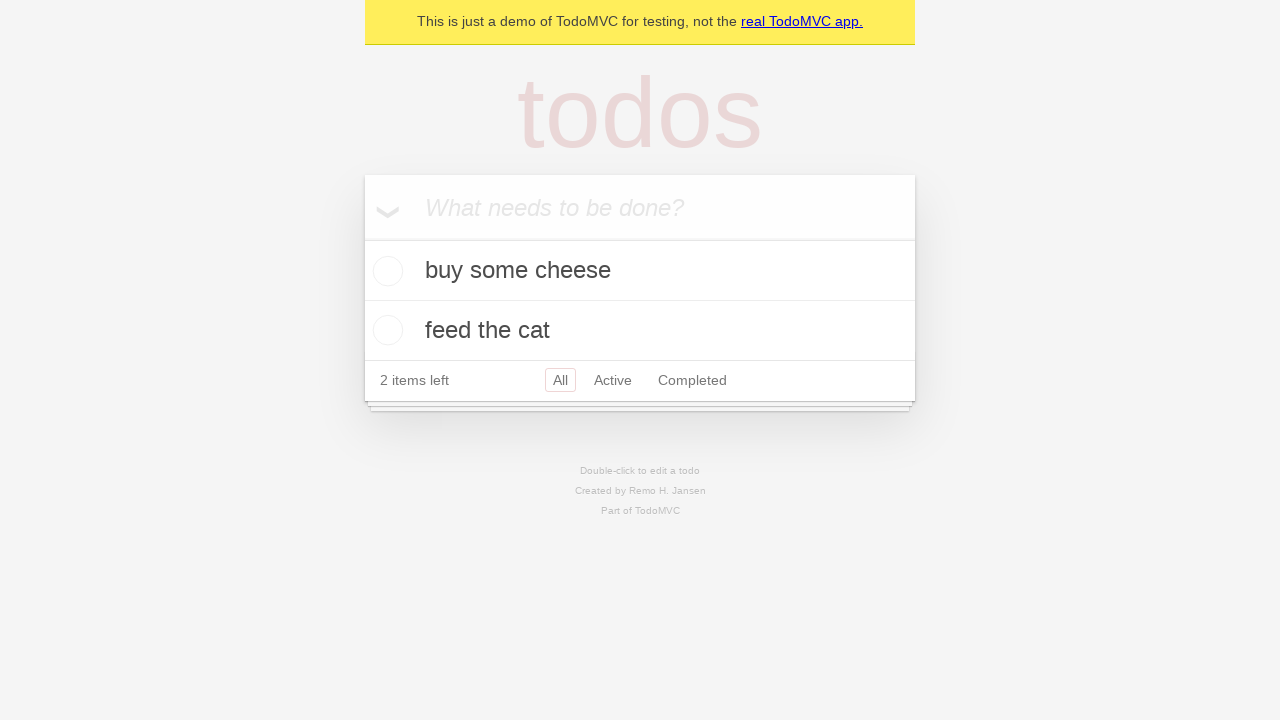

Filled third todo input with 'book a doctors appointment' on internal:attr=[placeholder="What needs to be done?"i]
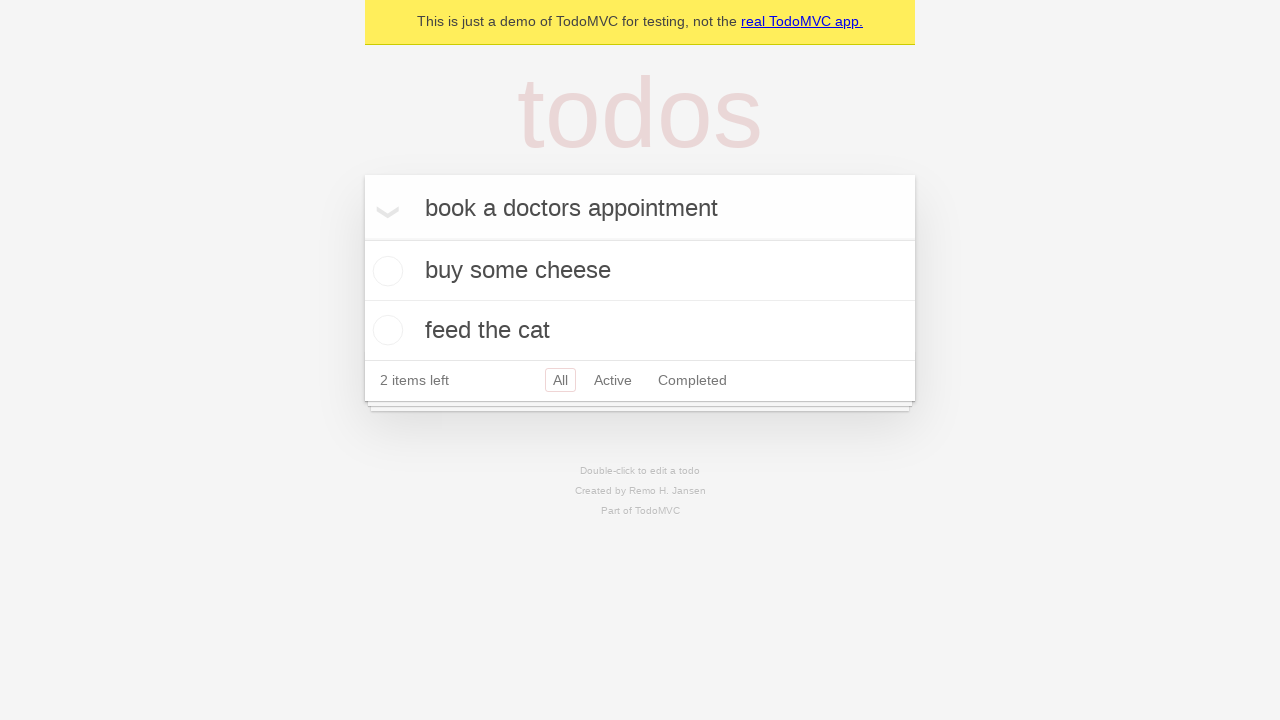

Pressed Enter to create third todo on internal:attr=[placeholder="What needs to be done?"i]
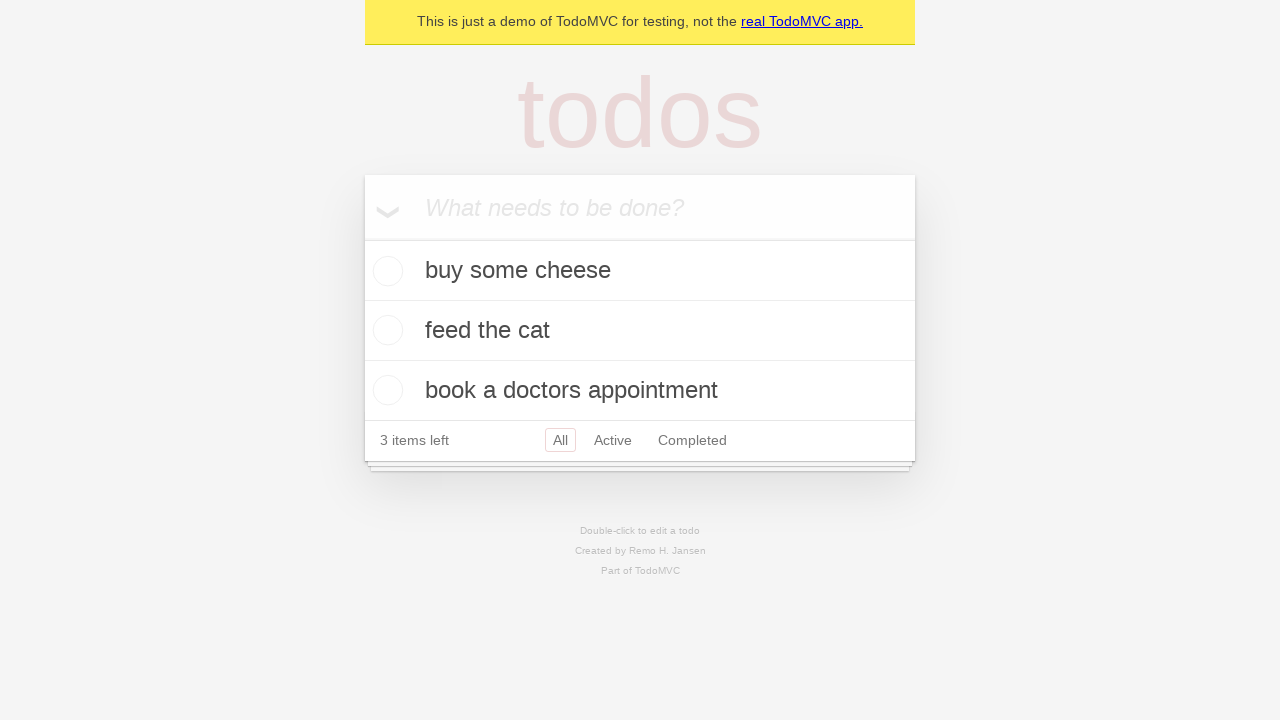

Double-clicked second todo item to enter edit mode at (640, 331) on internal:testid=[data-testid="todo-item"s] >> nth=1
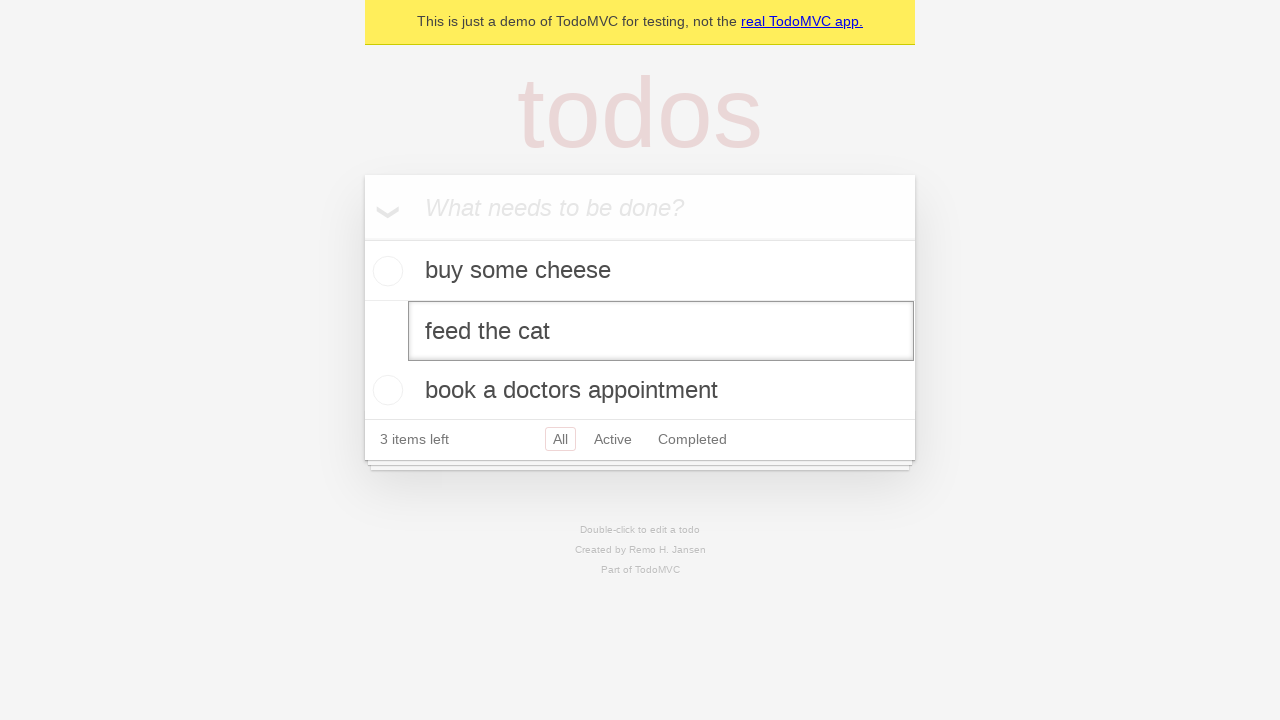

Filled edit textbox with new text 'buy some sausages' on internal:testid=[data-testid="todo-item"s] >> nth=1 >> internal:role=textbox[nam
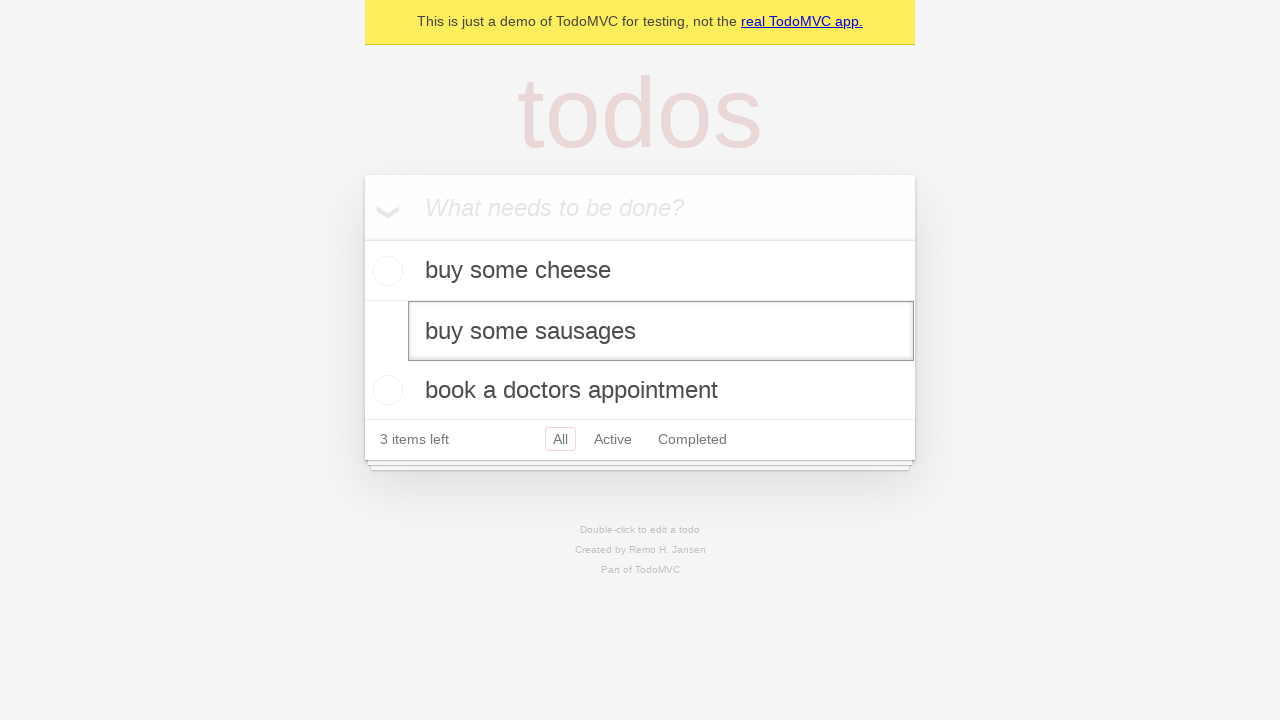

Pressed Enter to confirm the edited todo text on internal:testid=[data-testid="todo-item"s] >> nth=1 >> internal:role=textbox[nam
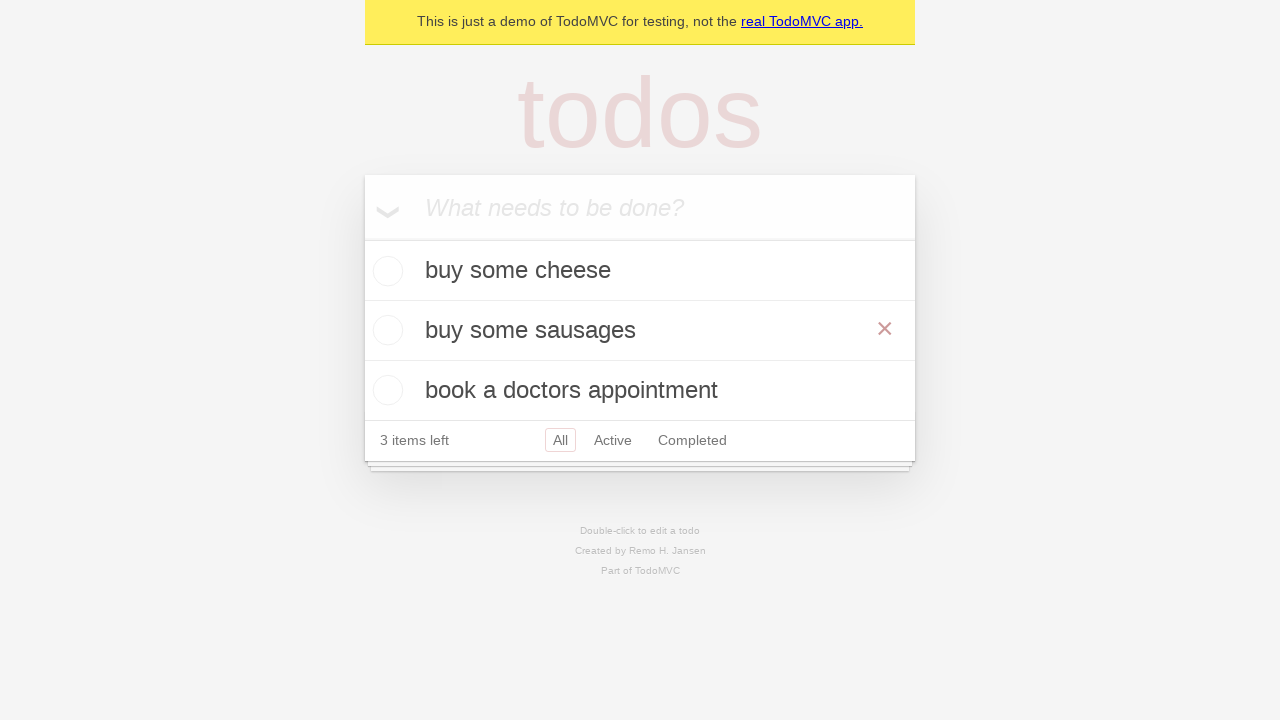

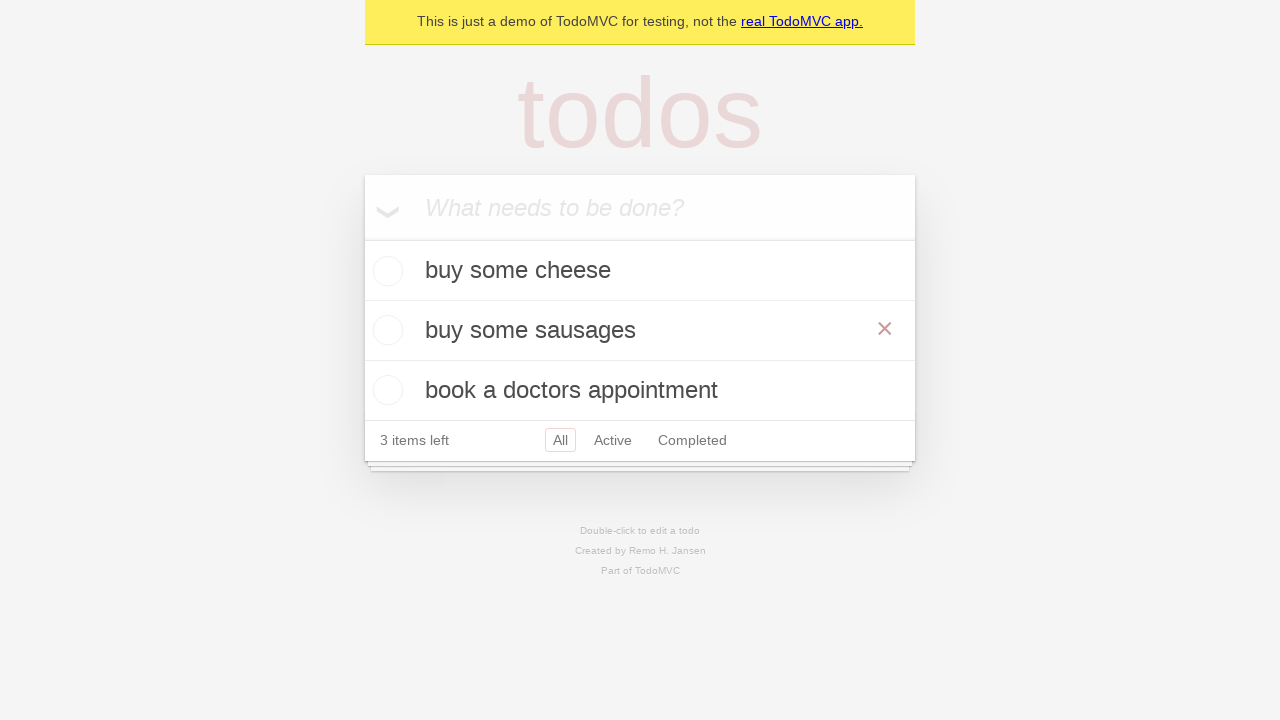